Tests pen stylus input by moving to a pointer area element, pressing down, moving by offset, and releasing - simulating a basic pen drawing action.

Starting URL: https://www.selenium.dev/selenium/web/pointerActionsPage.html

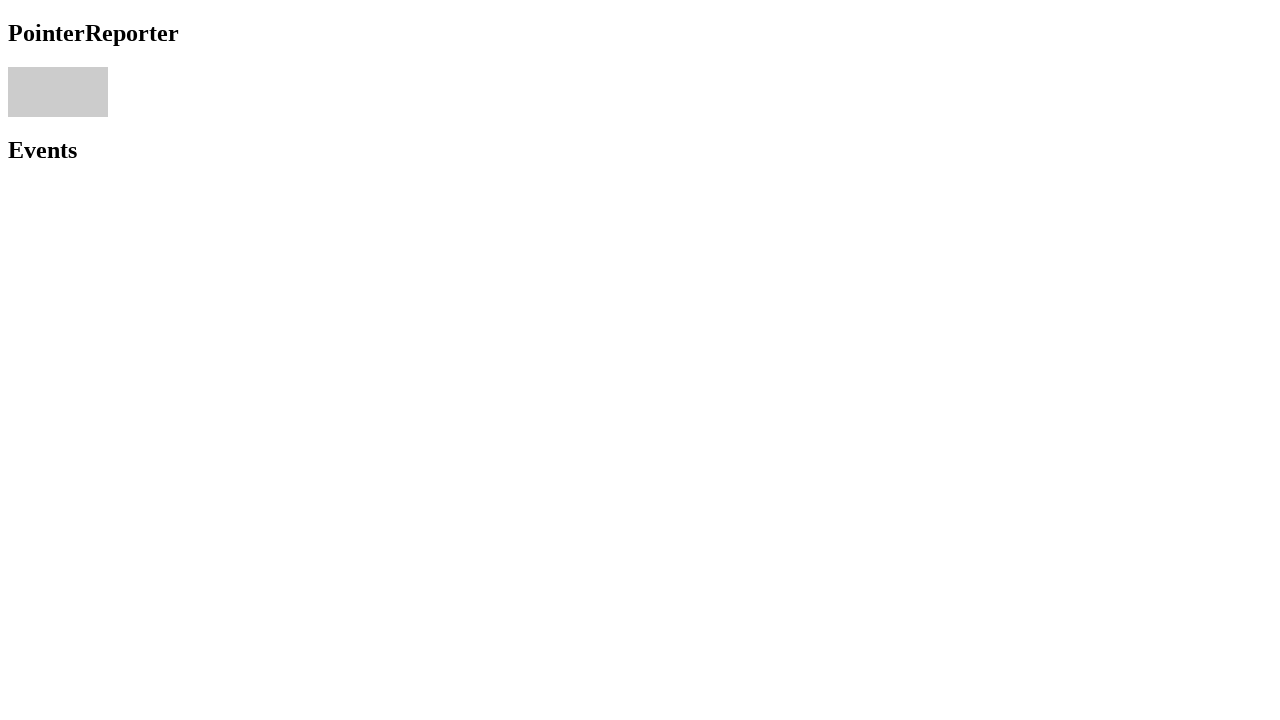

Waited for pointer area element to be available
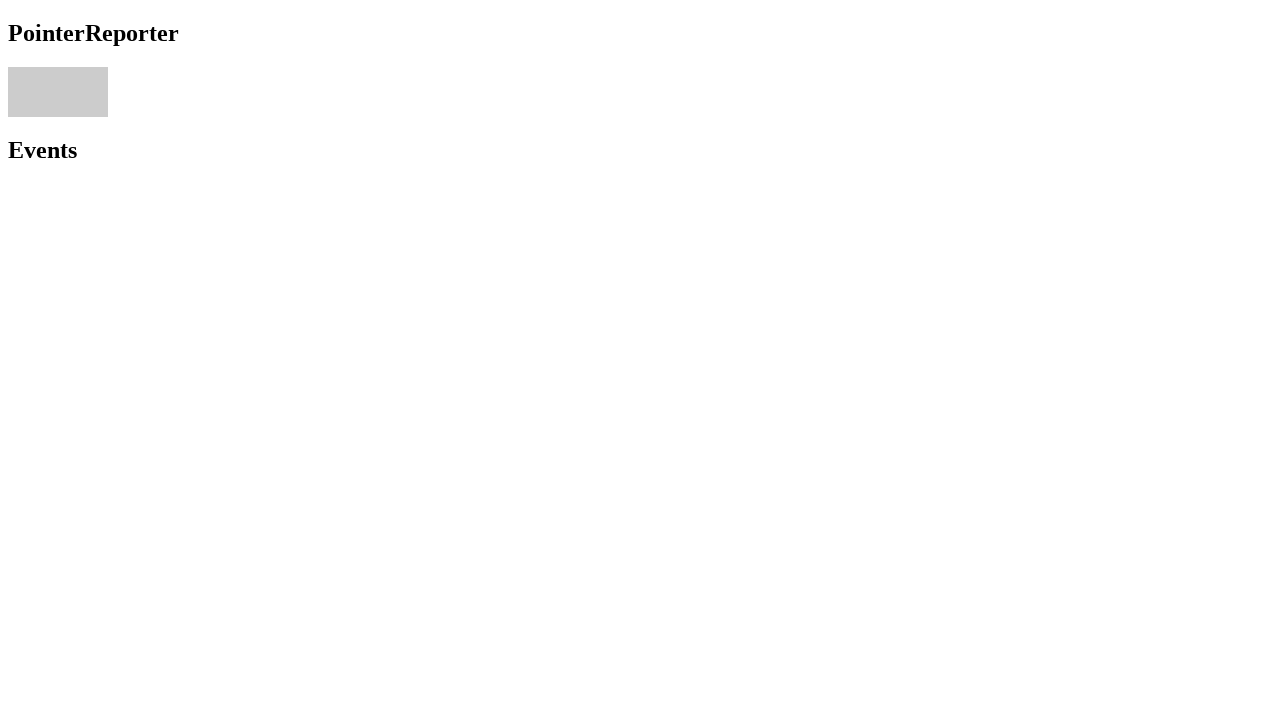

Retrieved bounding box of pointer area
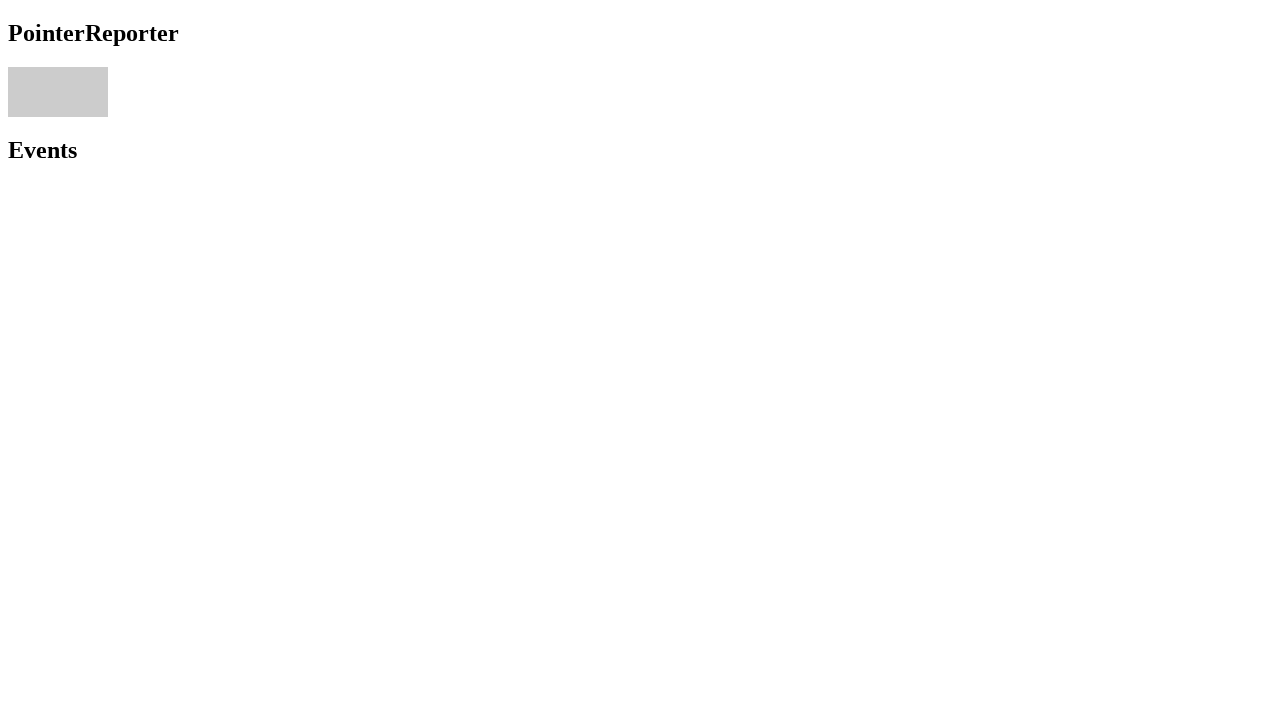

Moved mouse to center of pointer area at (58, 92)
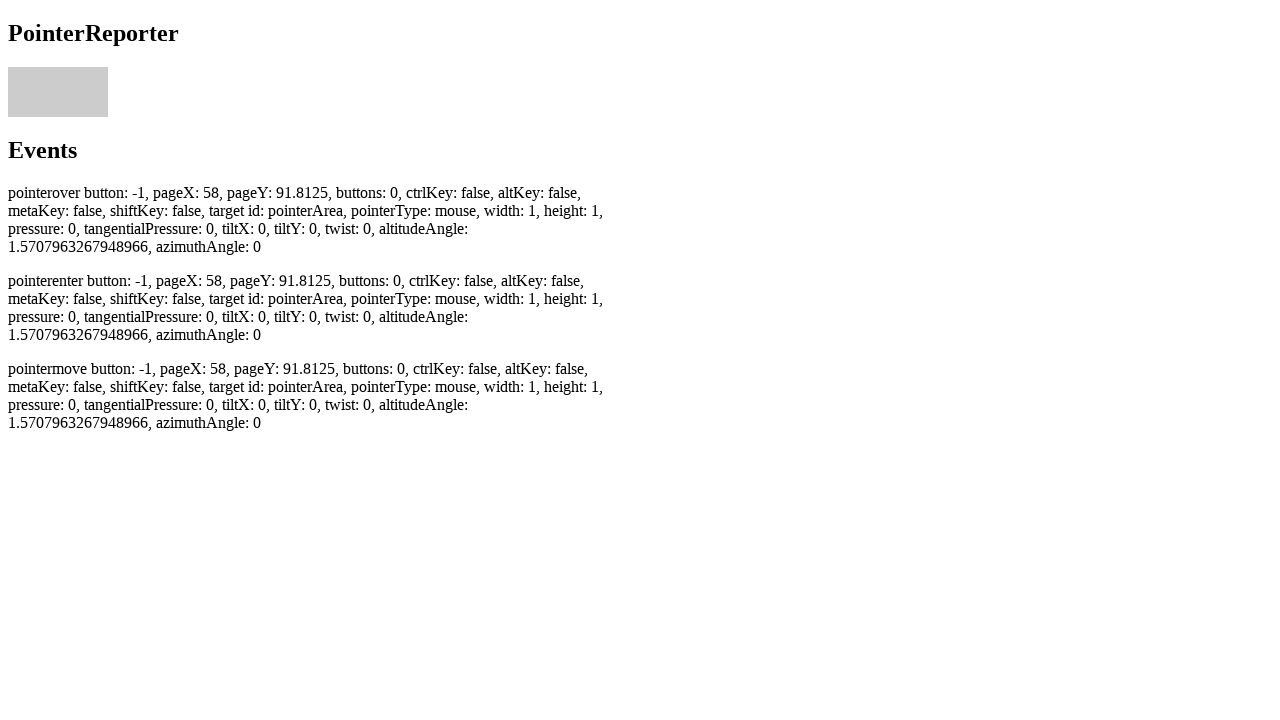

Pressed mouse button (simulating pen down) at (58, 92)
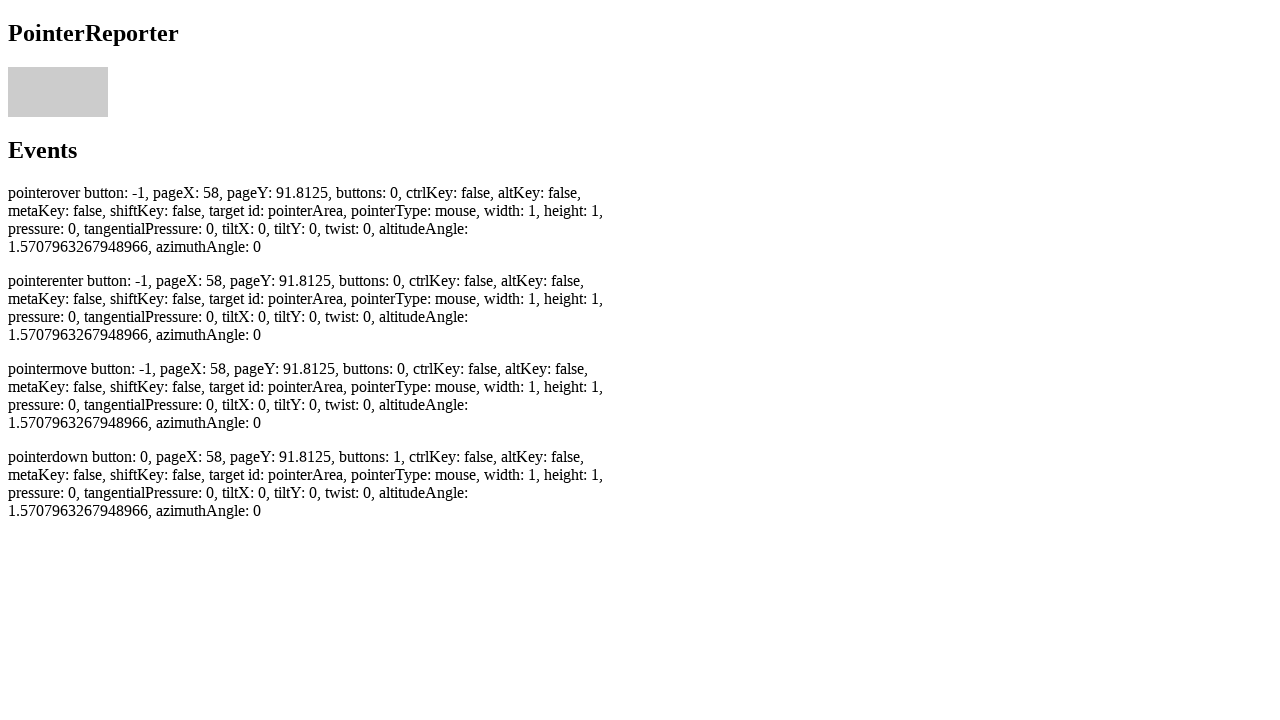

Moved mouse by offset while button pressed (simulating pen movement) at (60, 94)
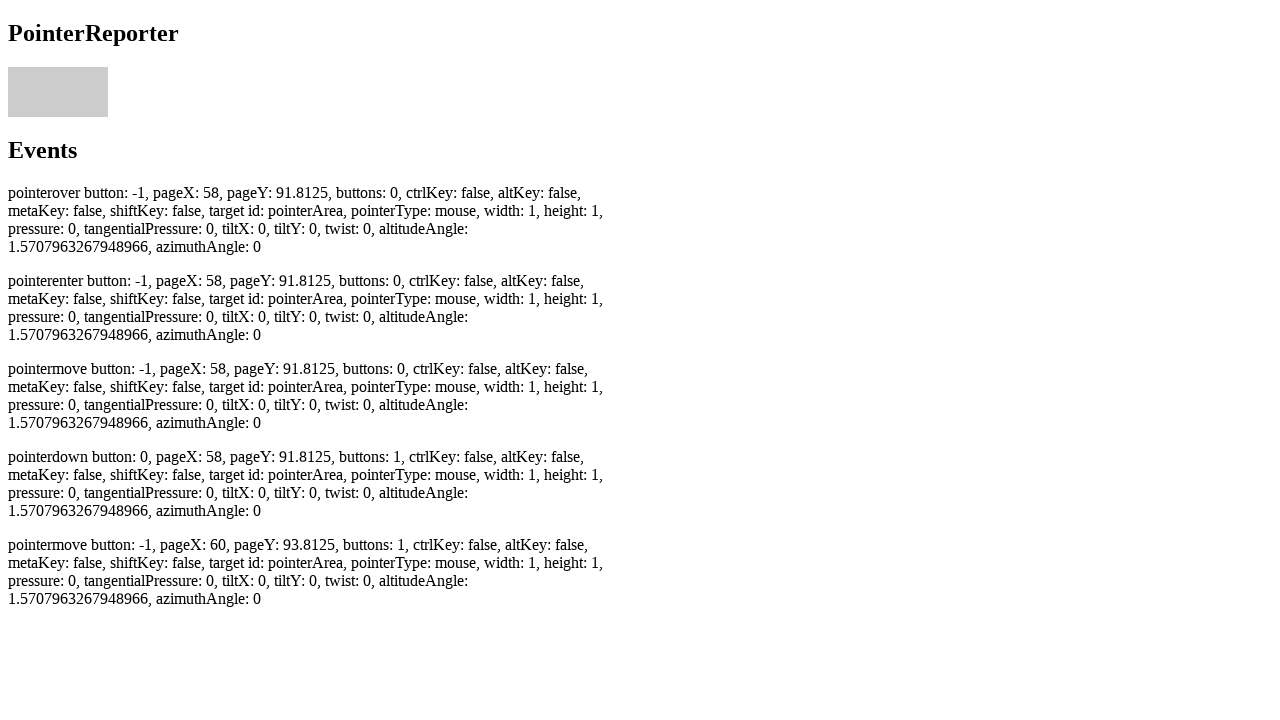

Released mouse button (simulating pen up) at (60, 94)
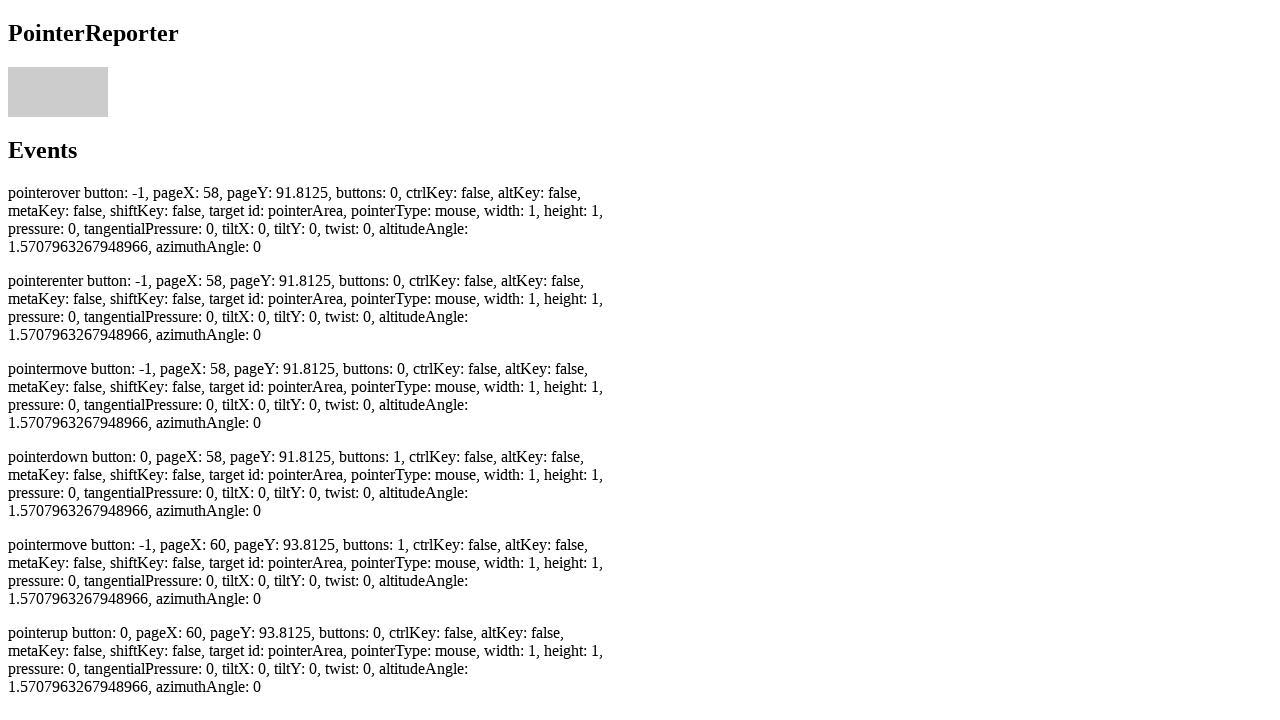

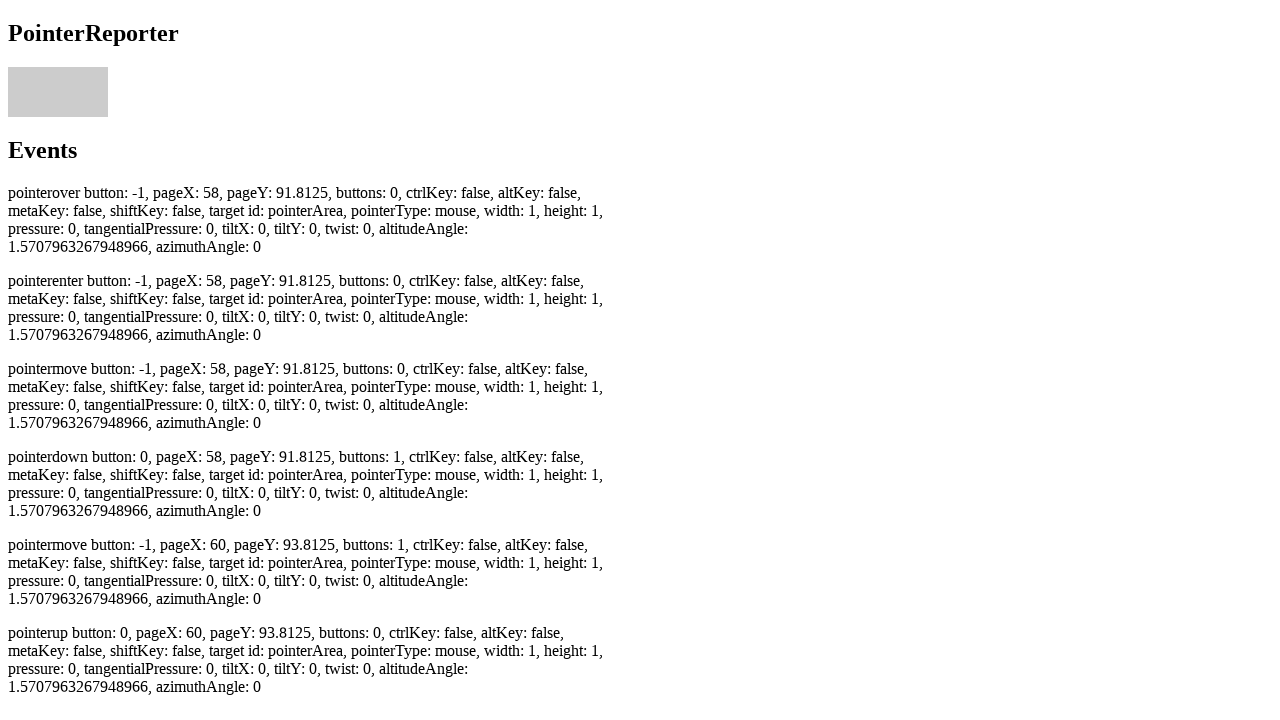